Tests dynamic control functionality by verifying a textbox is initially disabled, clicking an enable button, and confirming the textbox becomes enabled with a success message.

Starting URL: https://the-internet.herokuapp.com/dynamic_controls

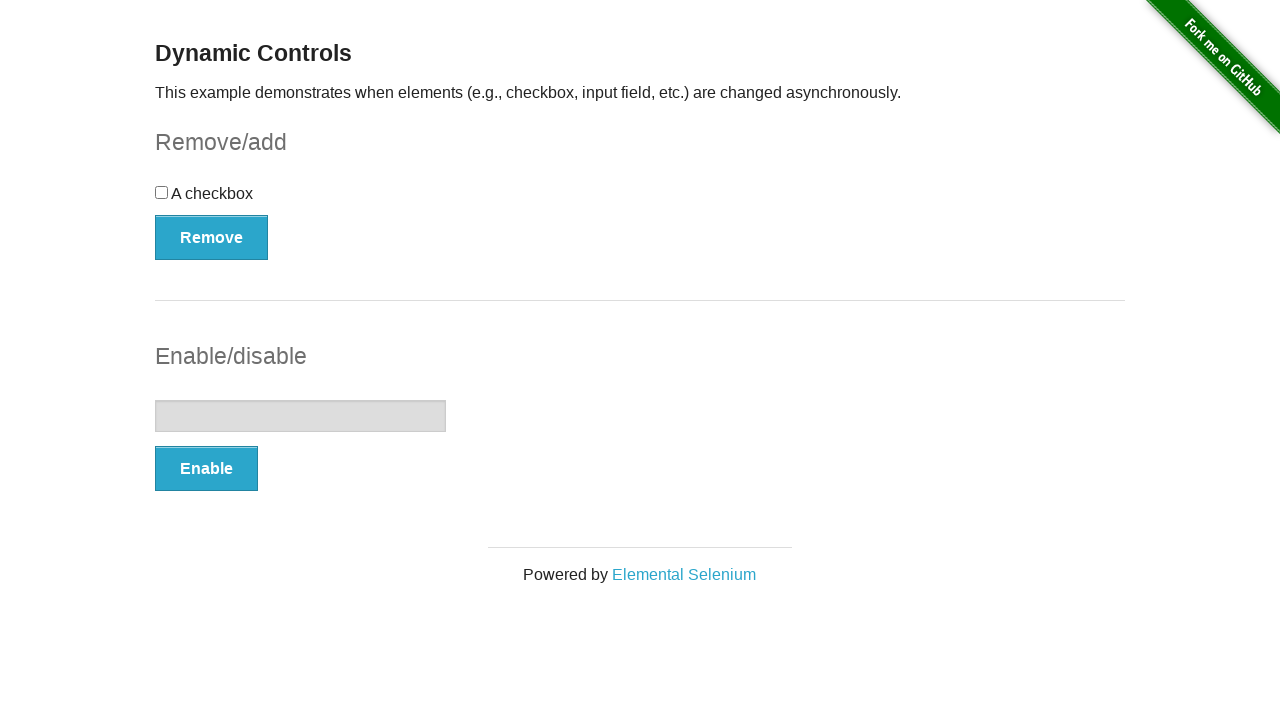

Located the textbox element
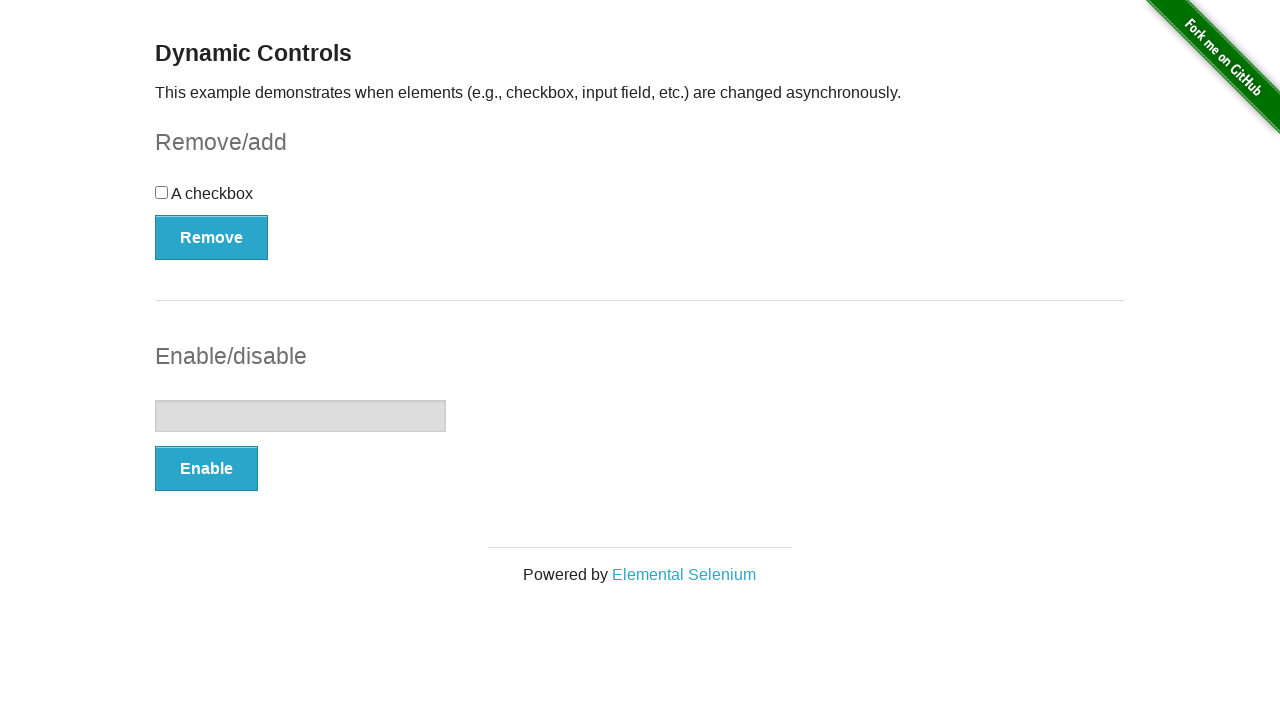

Verified textbox is initially disabled
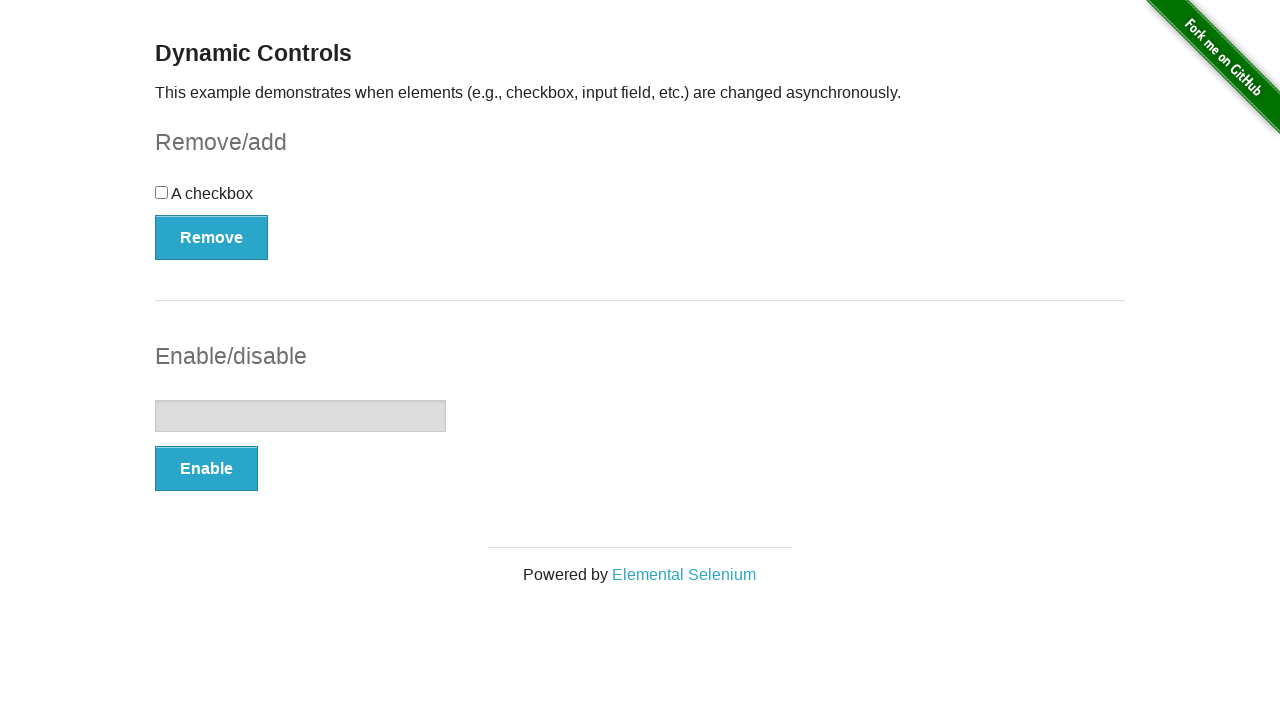

Located the Enable button
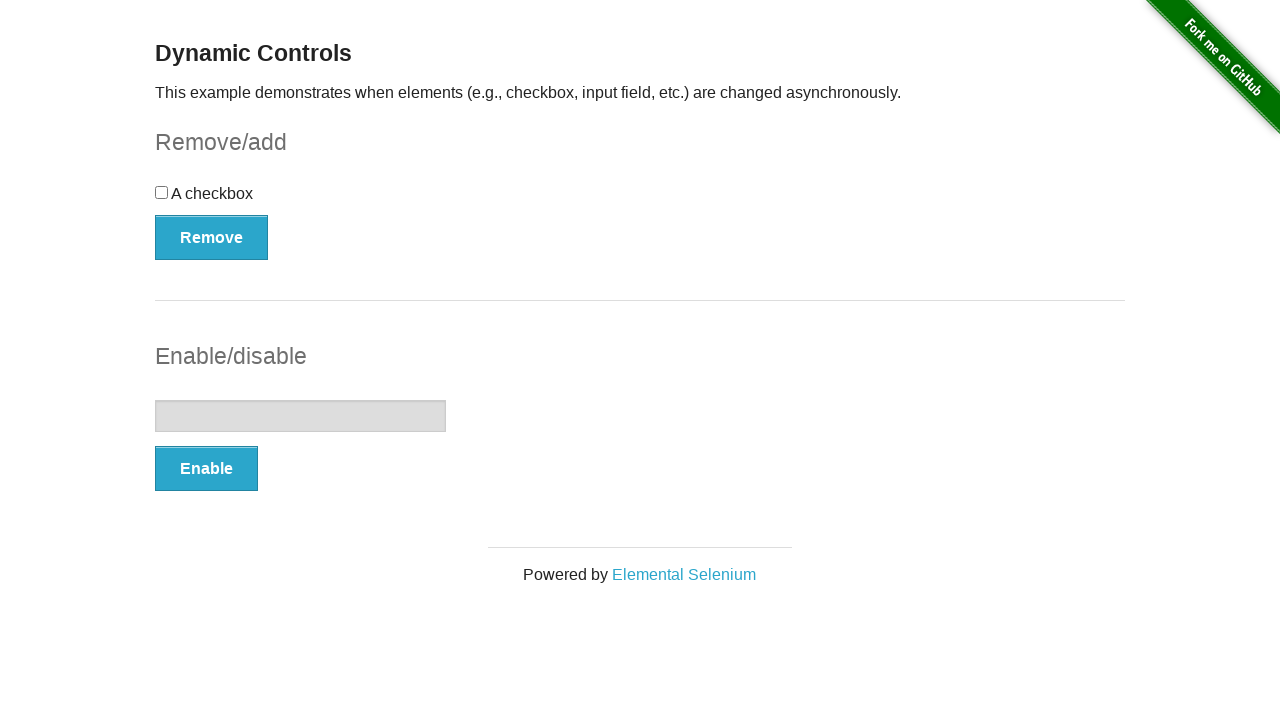

Clicked the Enable button at (206, 469) on (//button[@type='button'])[2]
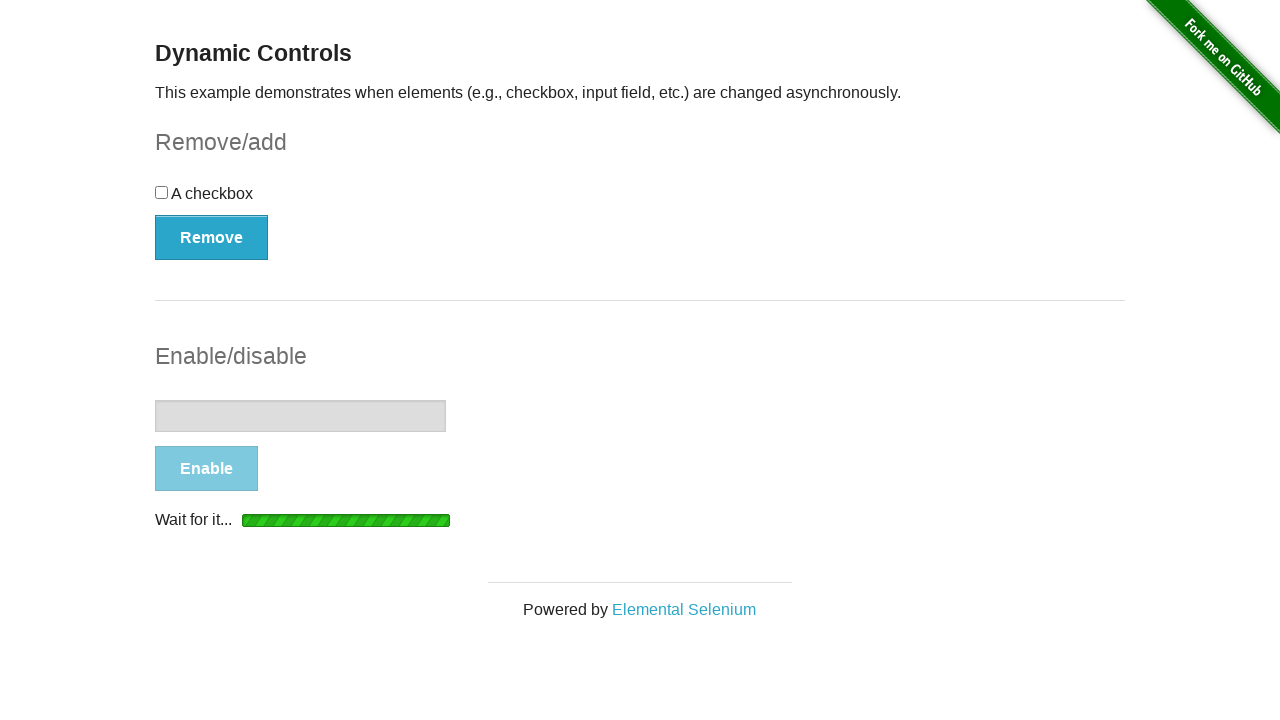

Waited for textbox to become enabled
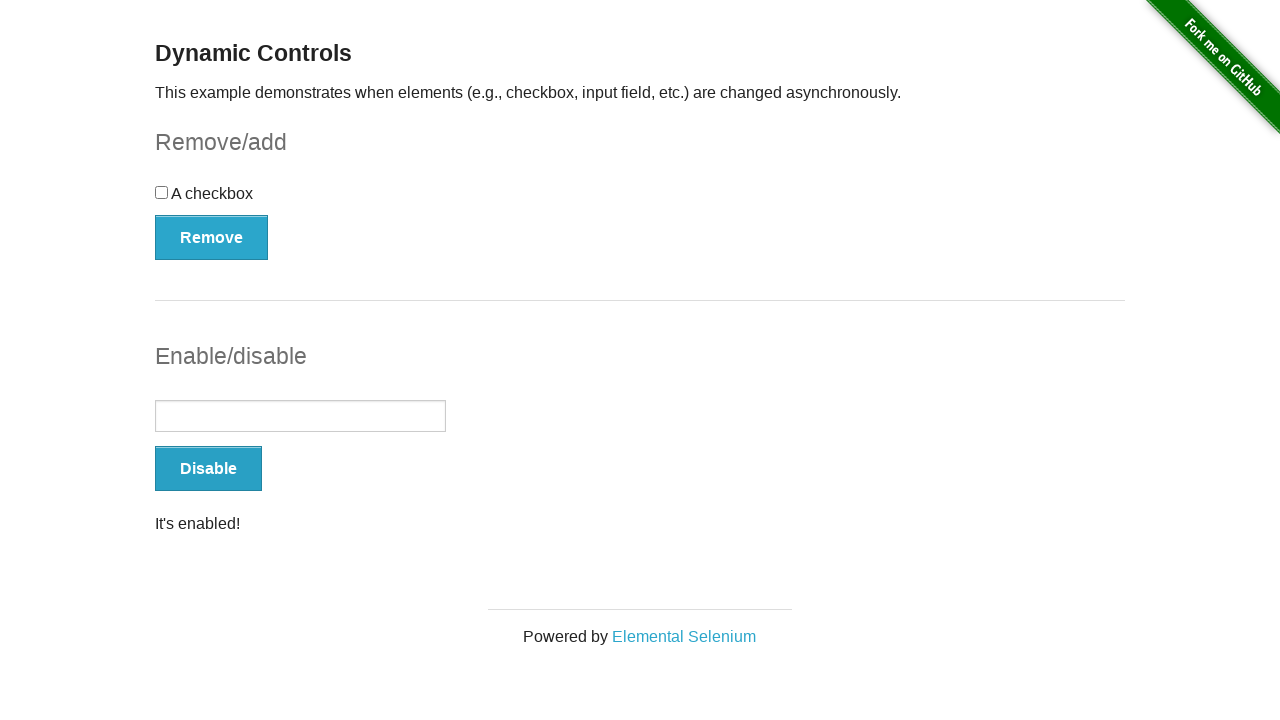

Located the success message element
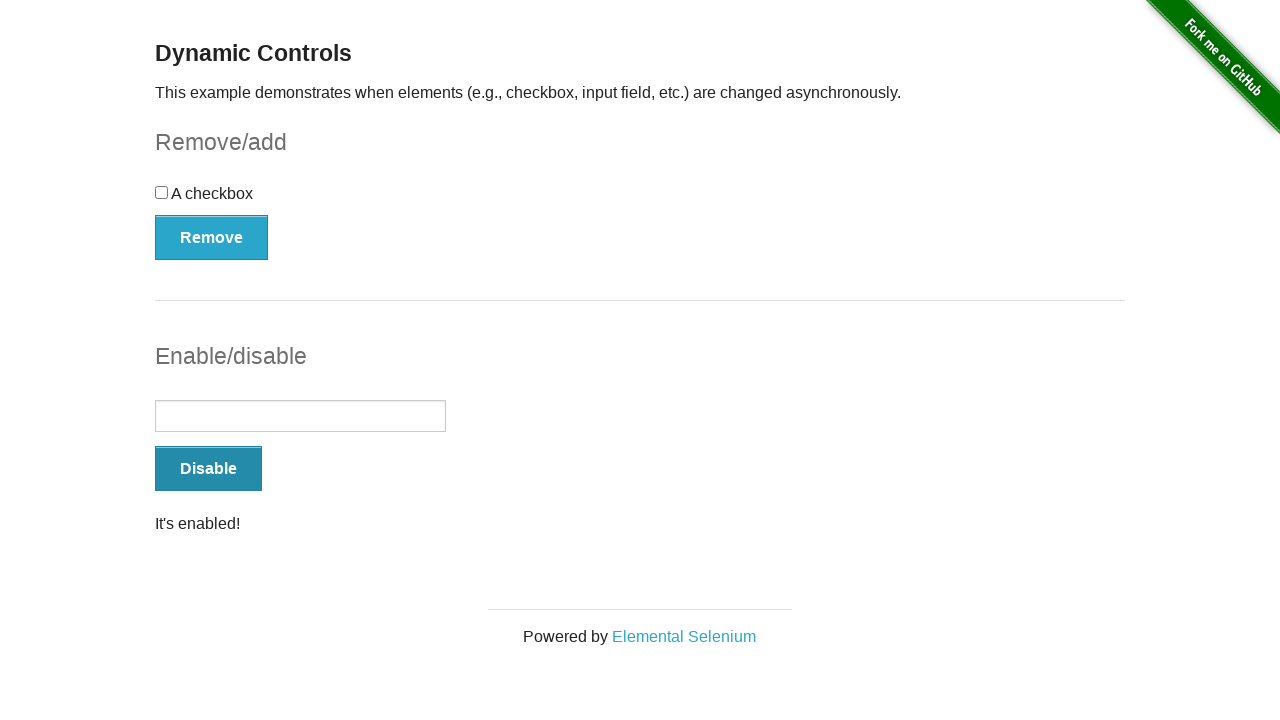

Verified success message is visible
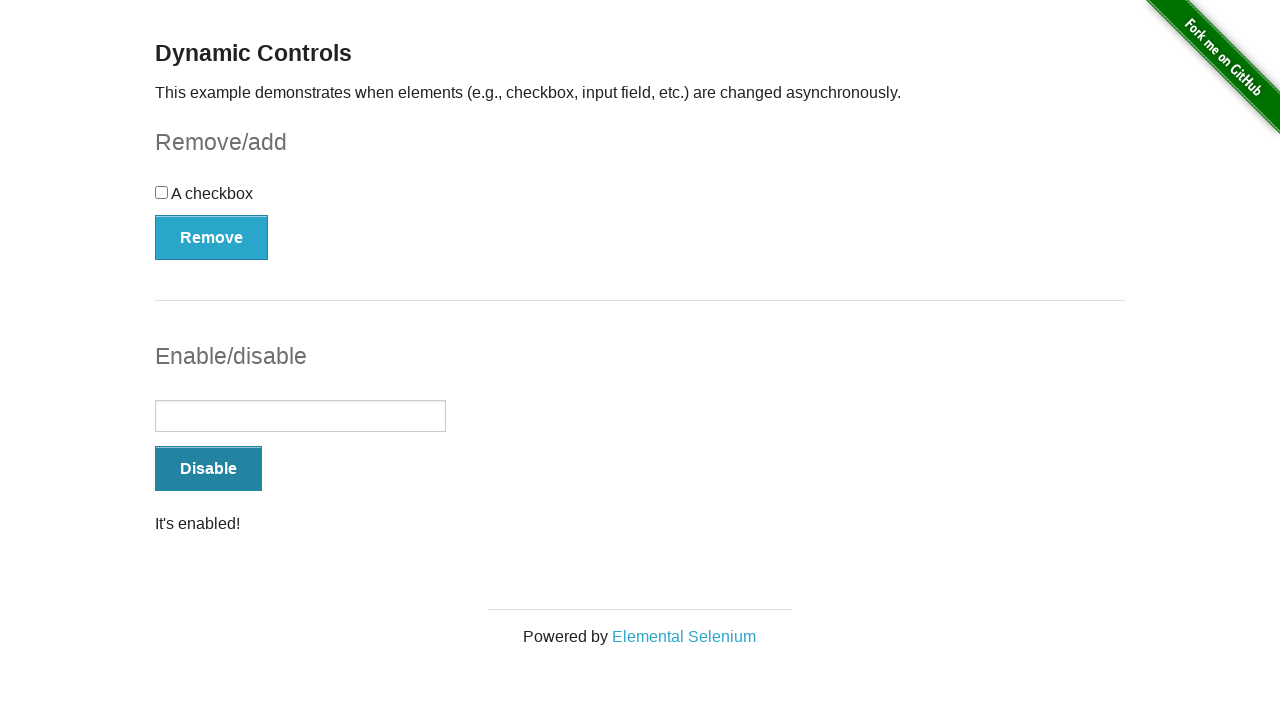

Verified success message contains 'It's enabled!'
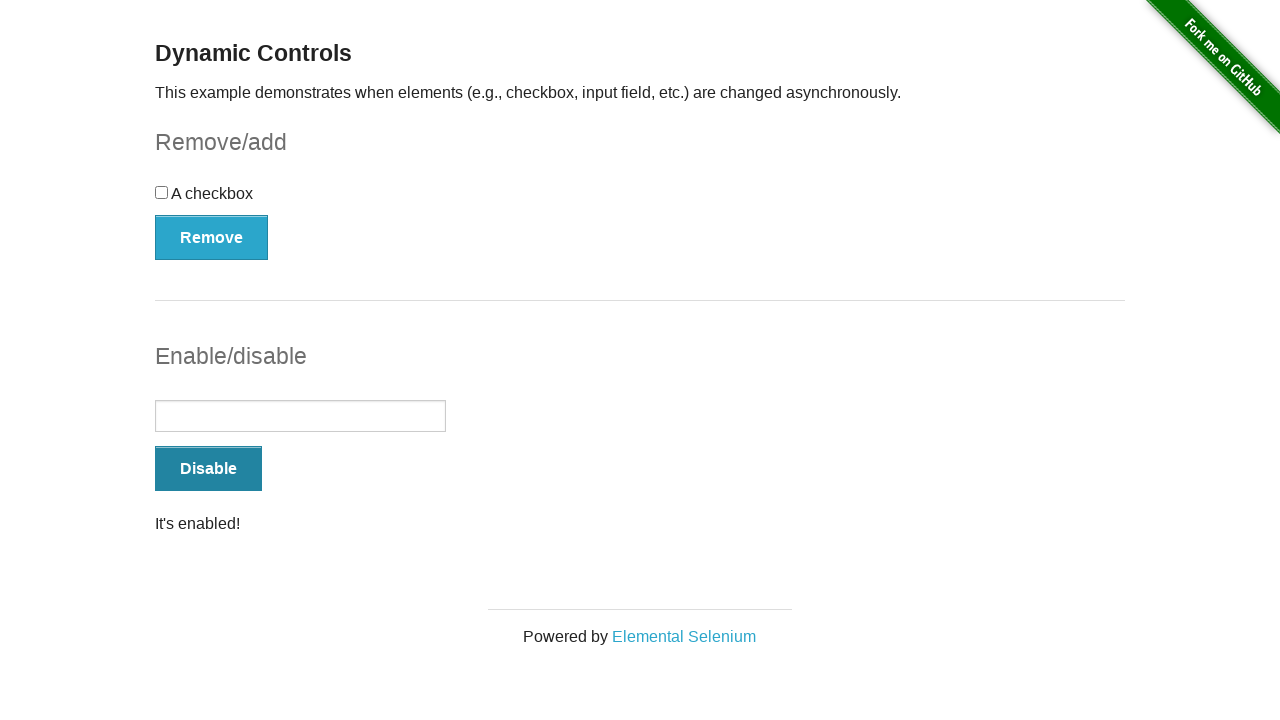

Verified textbox is now enabled
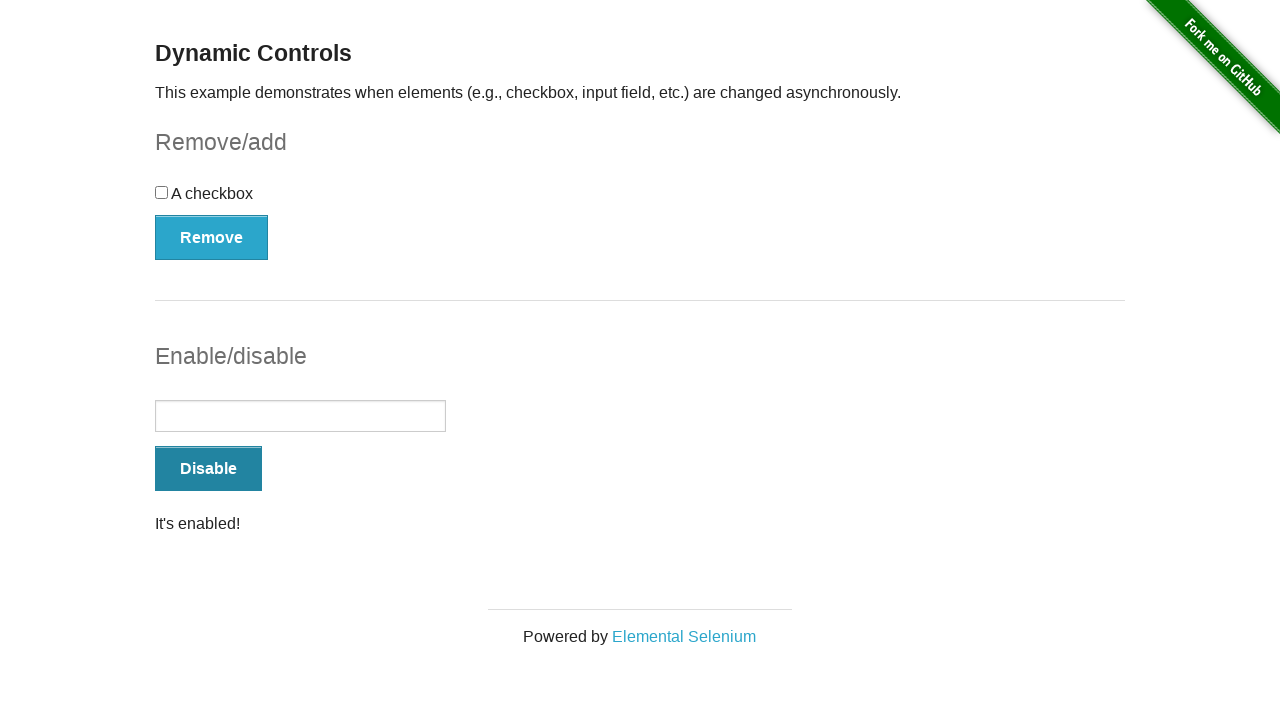

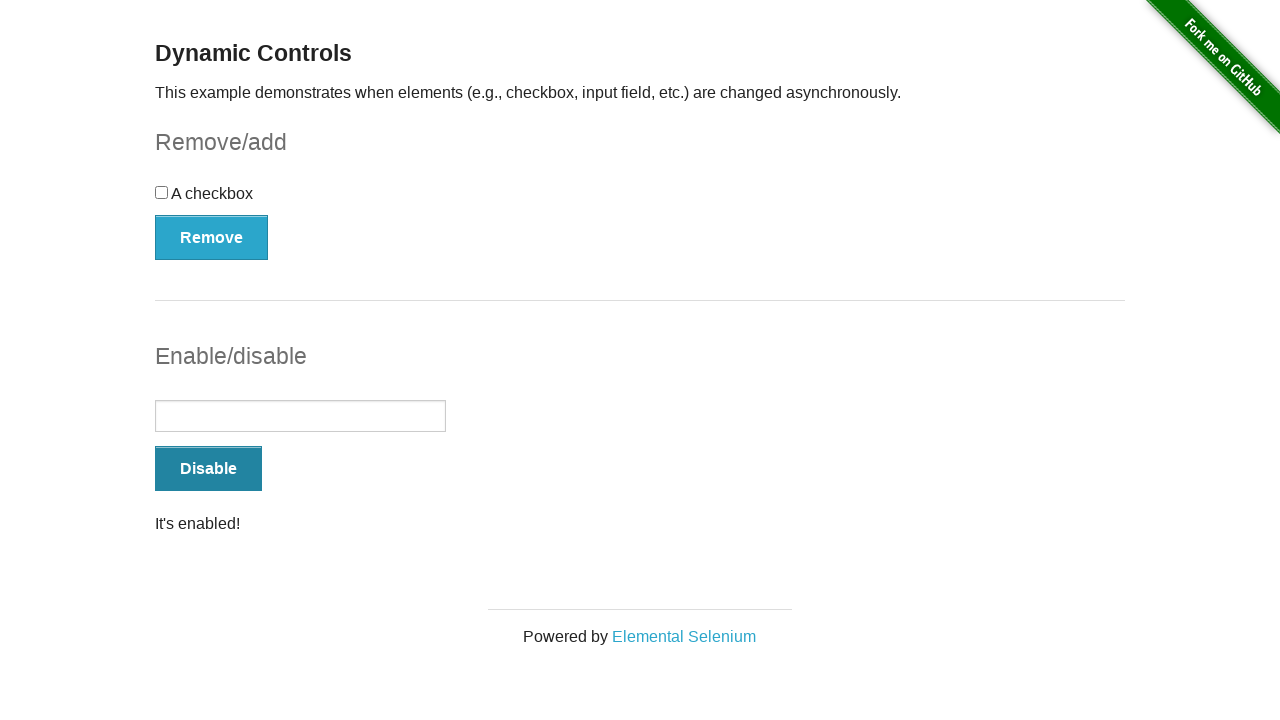